Tests iframe handling by switching to a frame and reading text content from an element inside the frame

Starting URL: https://demoqa.com/frames

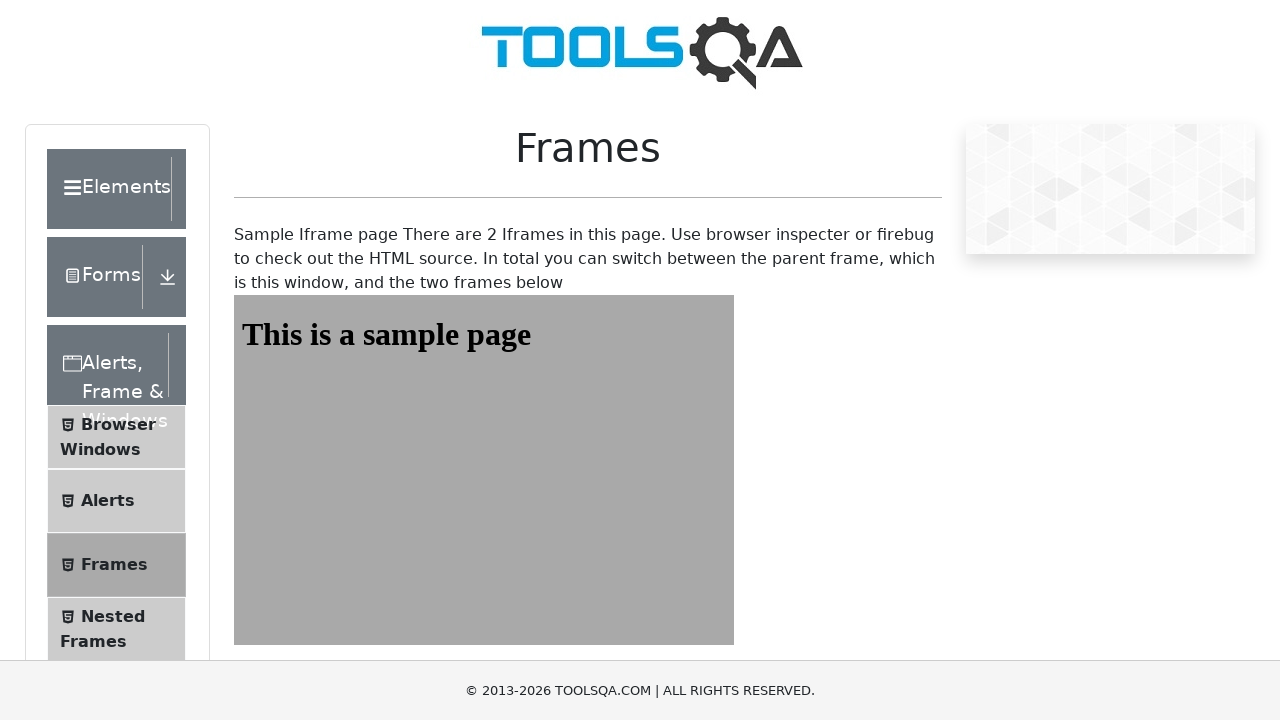

Navigated to https://demoqa.com/frames
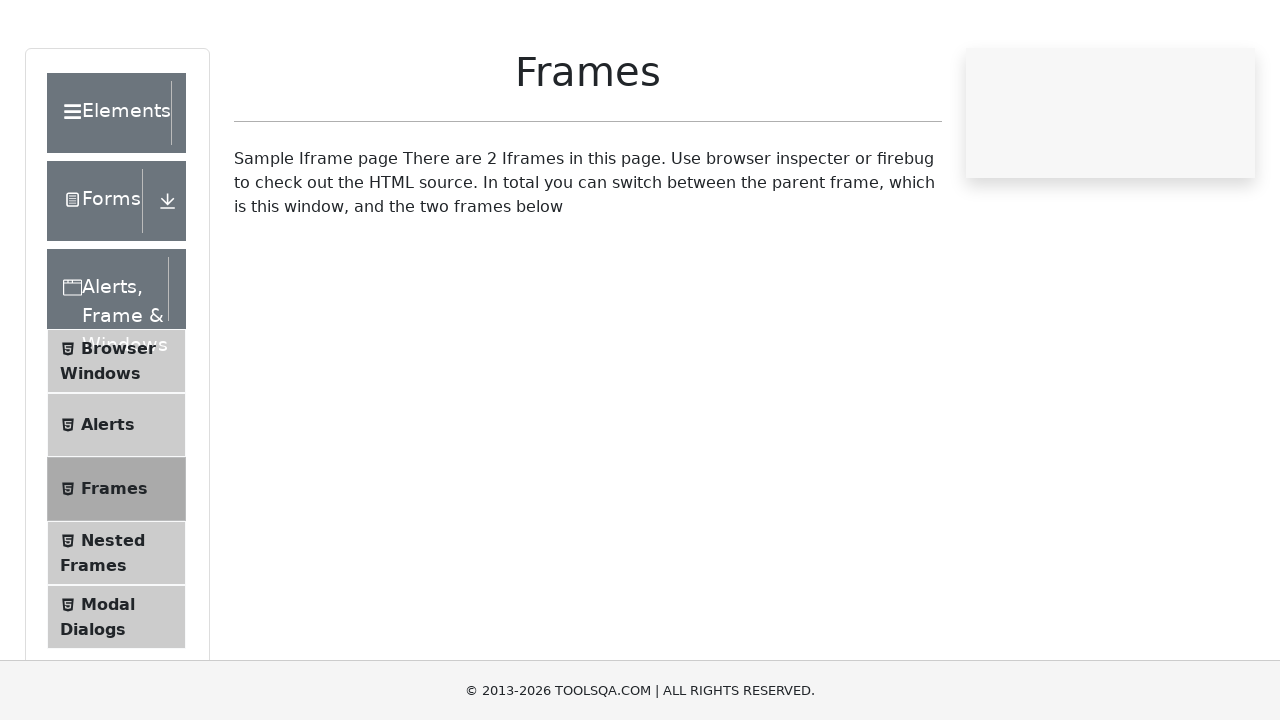

Located the second iframe on the page
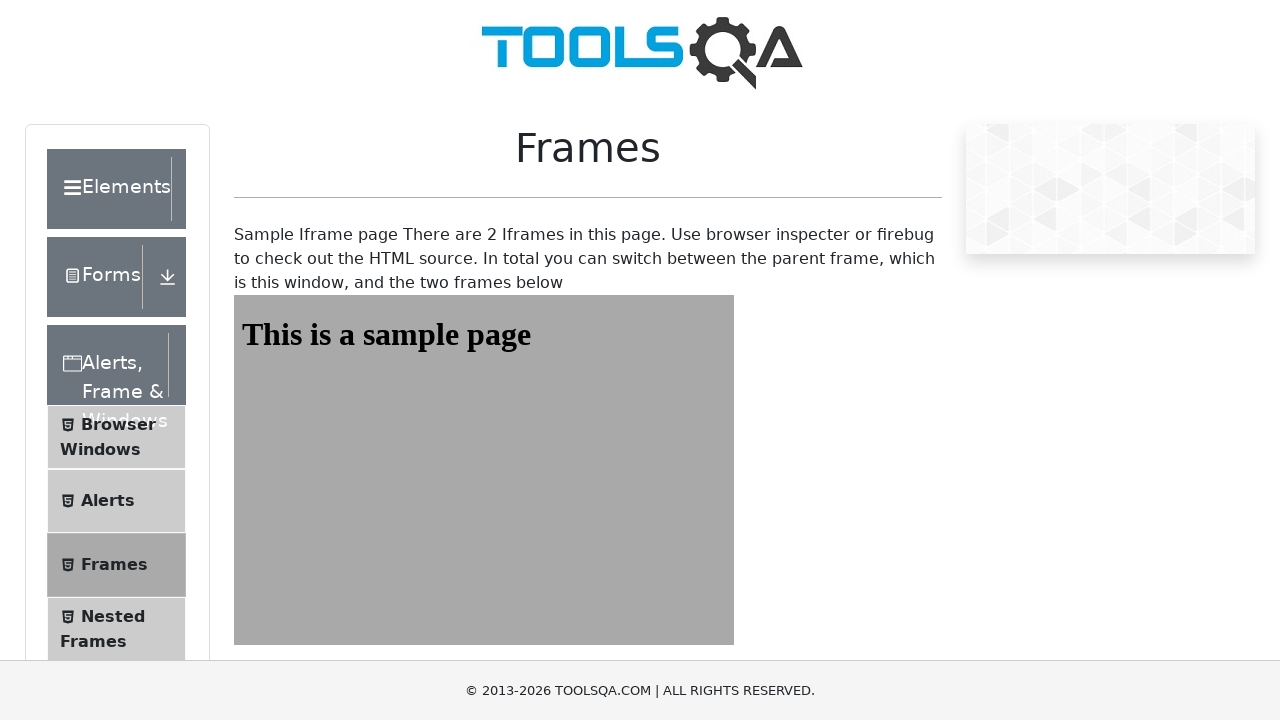

Located #sampleHeading element inside the iframe
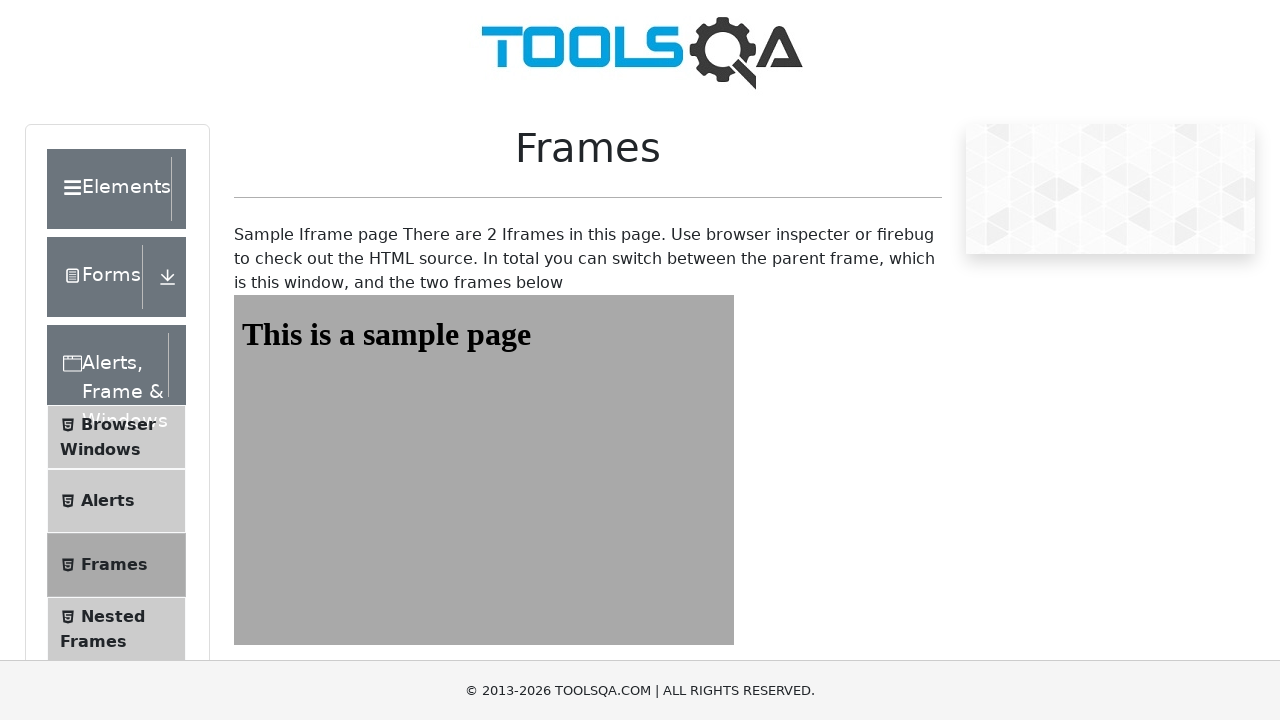

Waited for #sampleHeading element to be visible
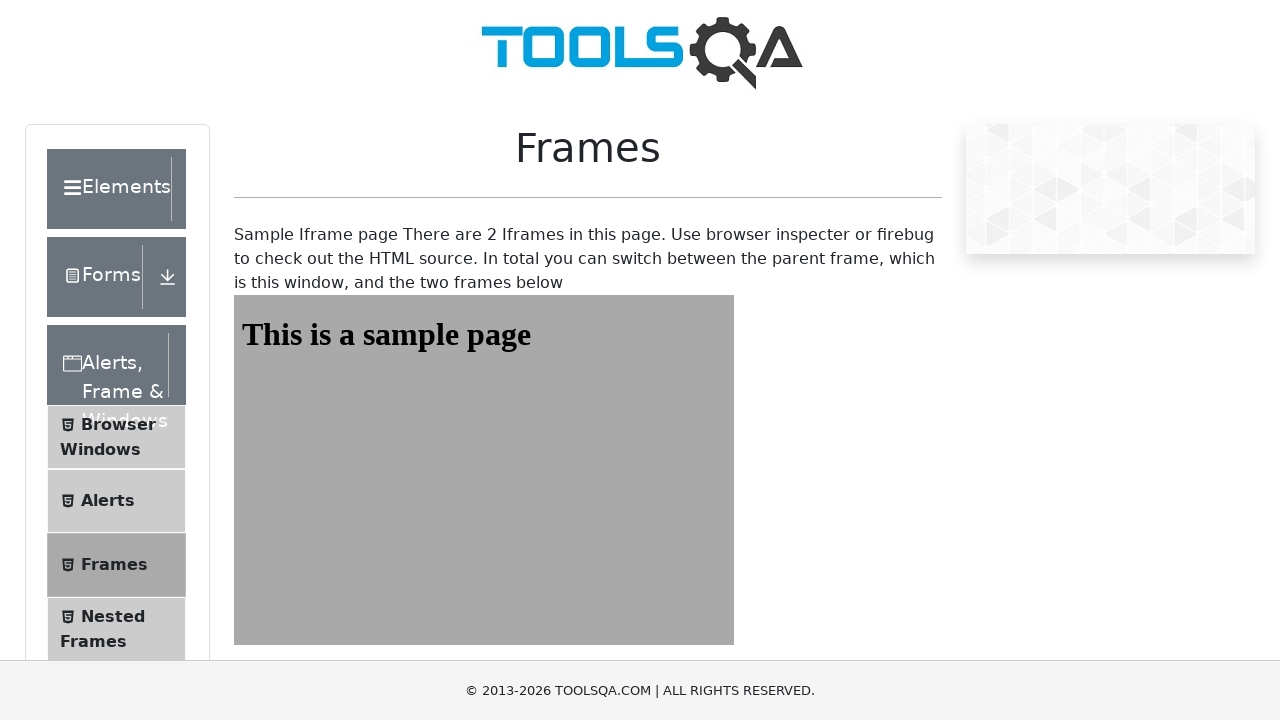

Retrieved text content from heading: 'This is a sample page'
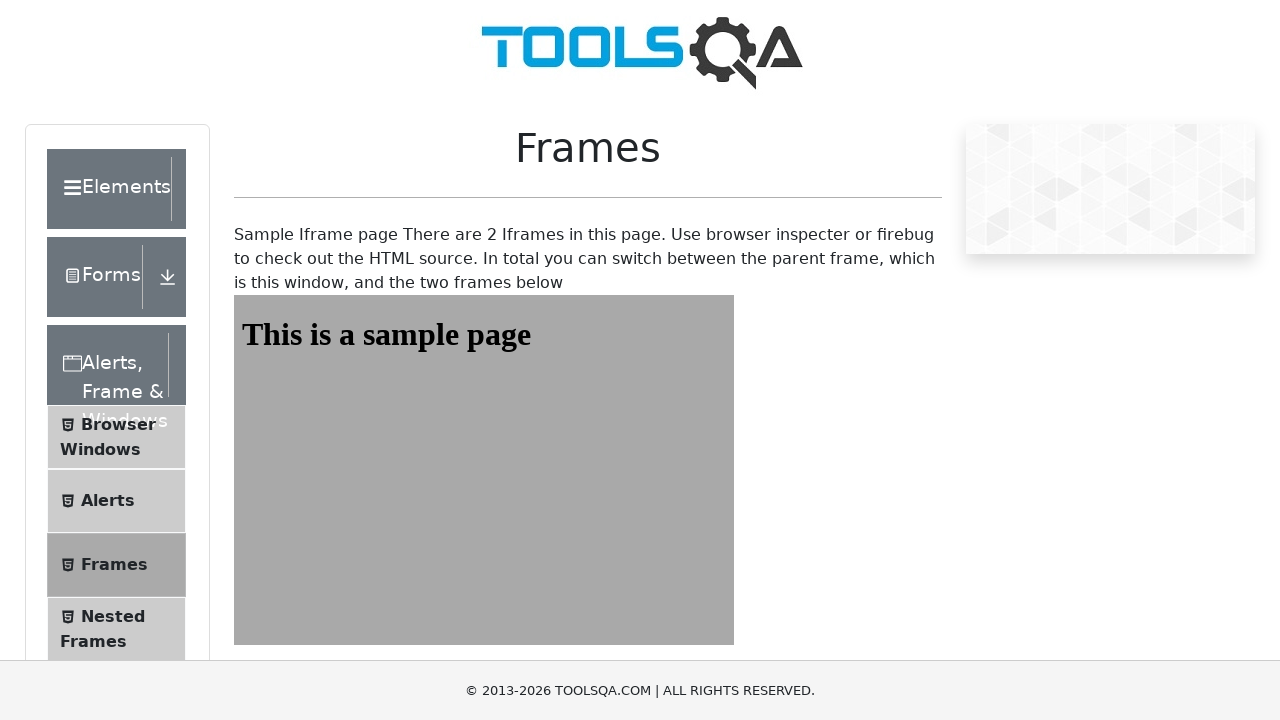

Printed heading text: 'This is a sample page'
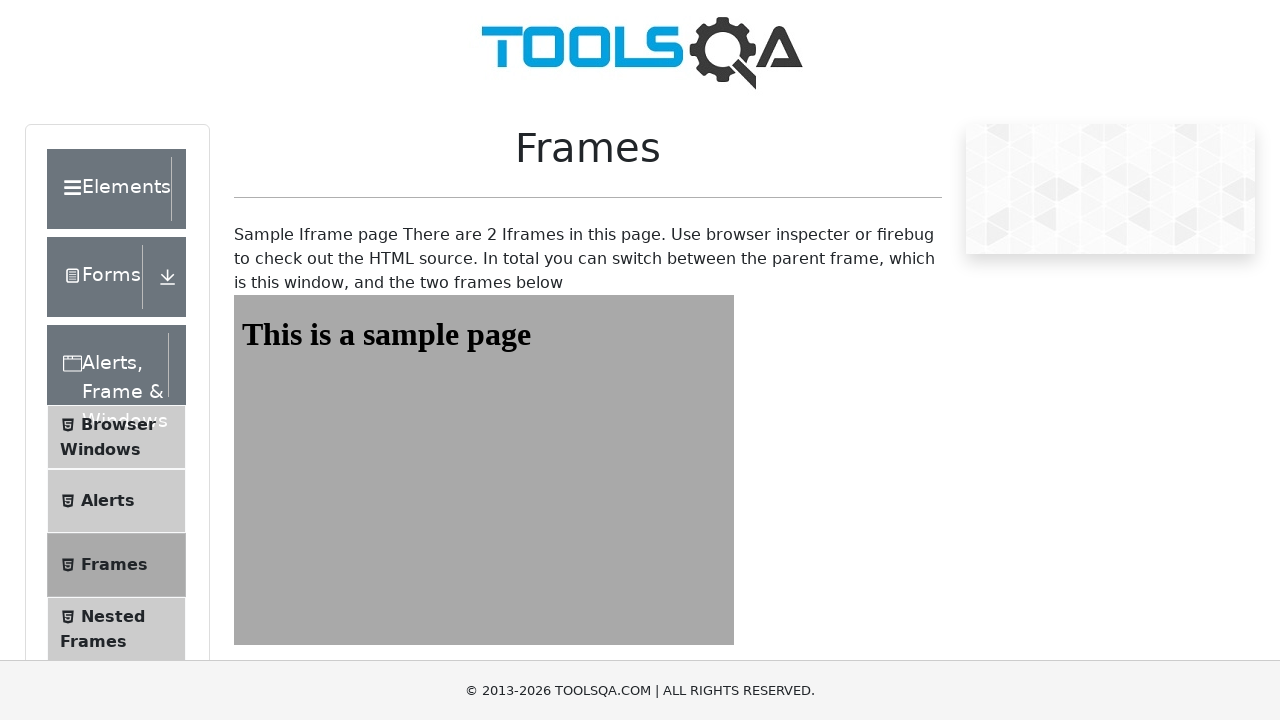

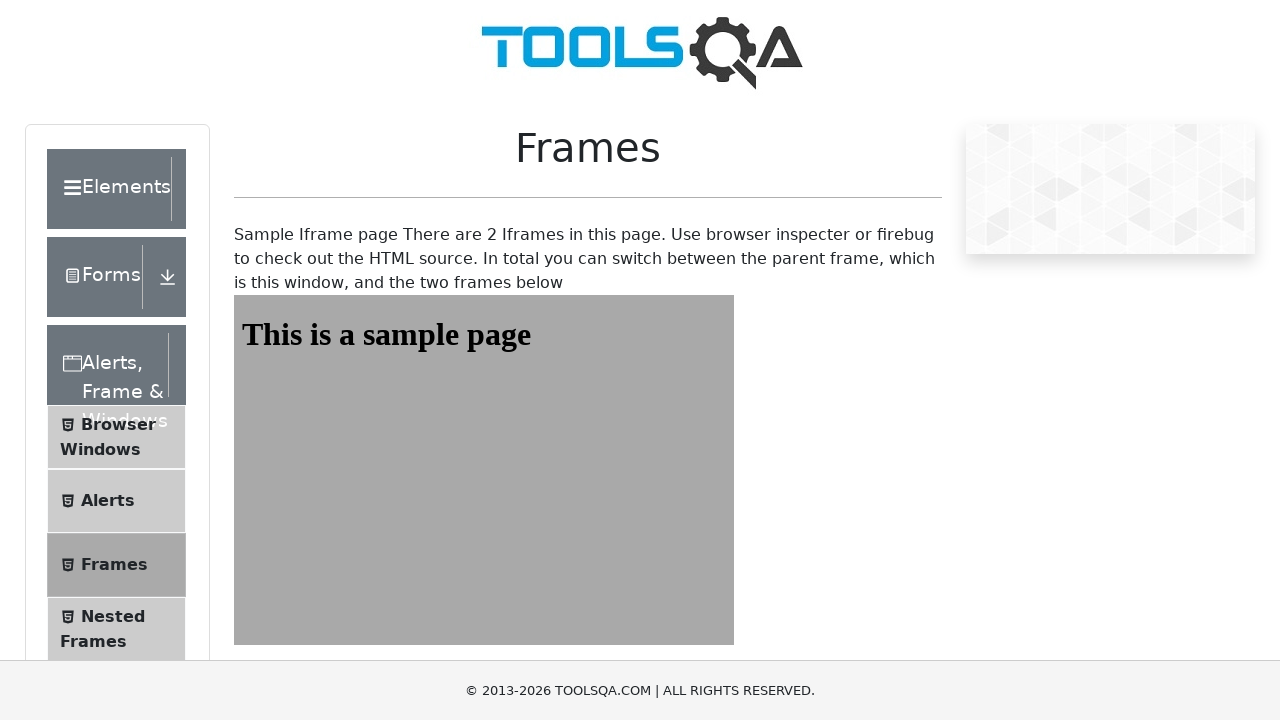